Tests the visibility of a menu toggle button at different window sizes by resizing the browser window

Starting URL: https://cms.demo.katalon.com/

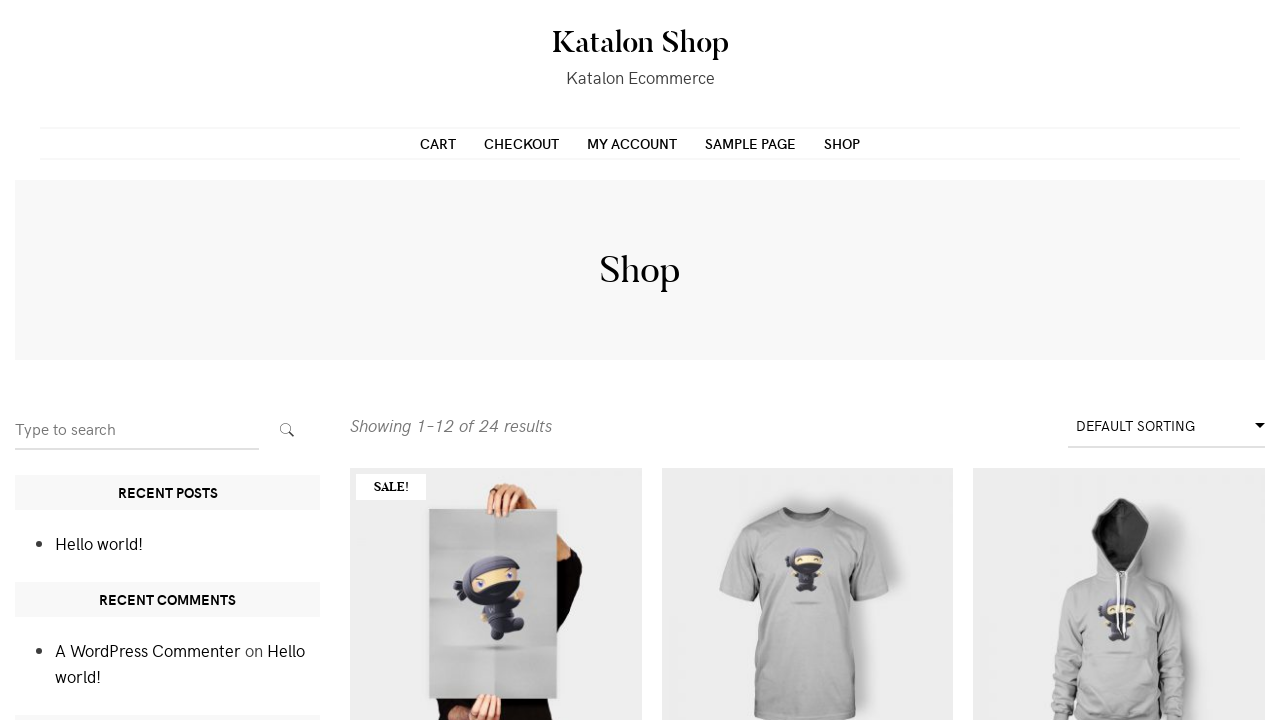

Navigated to https://cms.demo.katalon.com/
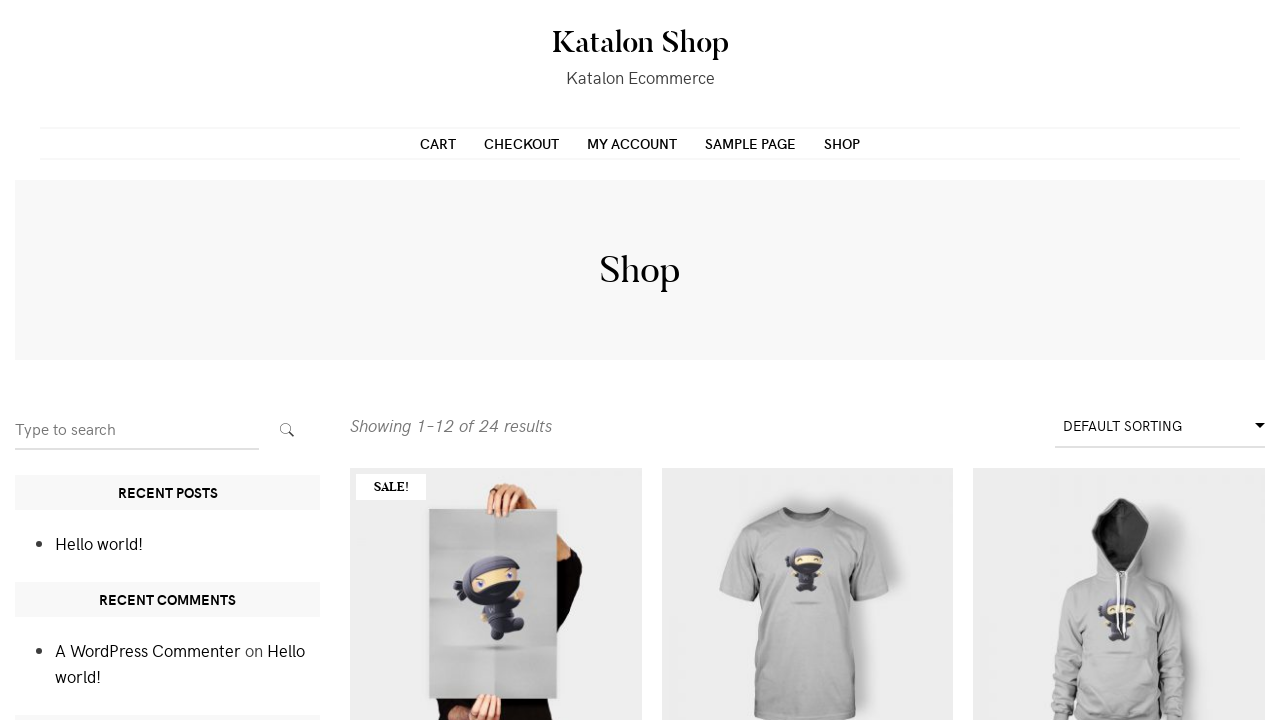

Located menu toggle element
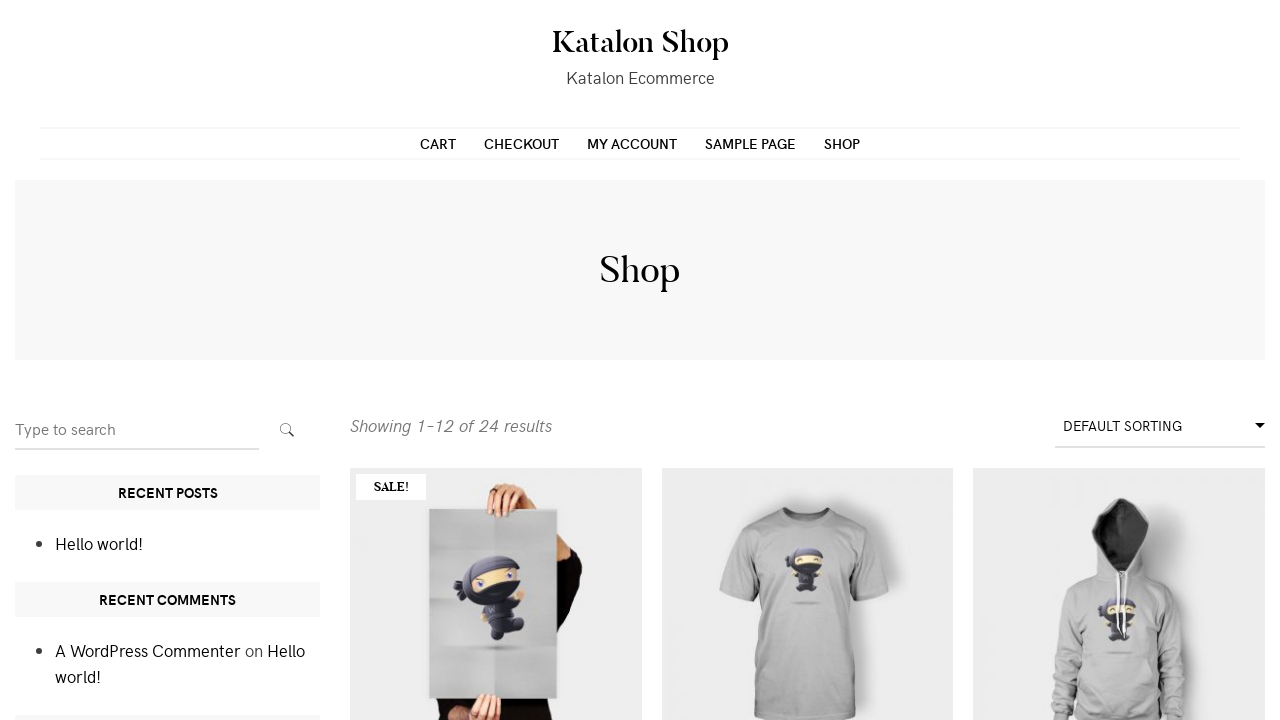

Checked menu toggle visibility at maximized window size: False
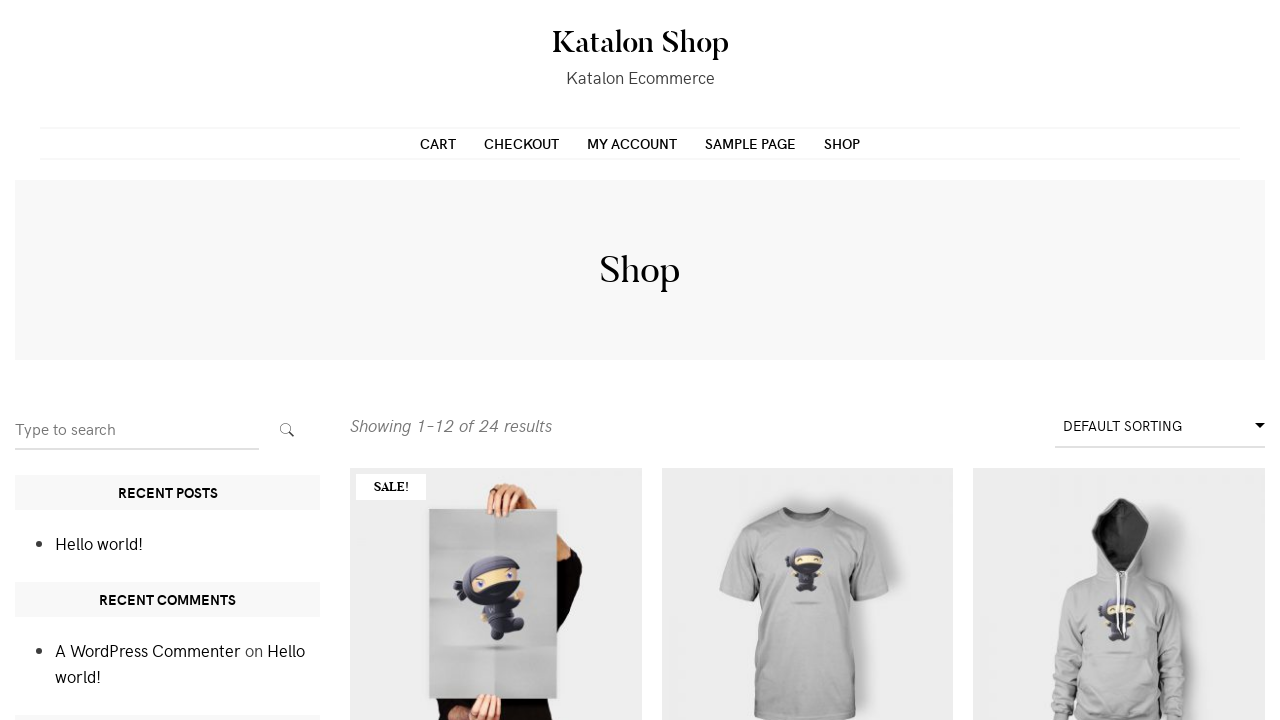

Resized window to 700x700 pixels
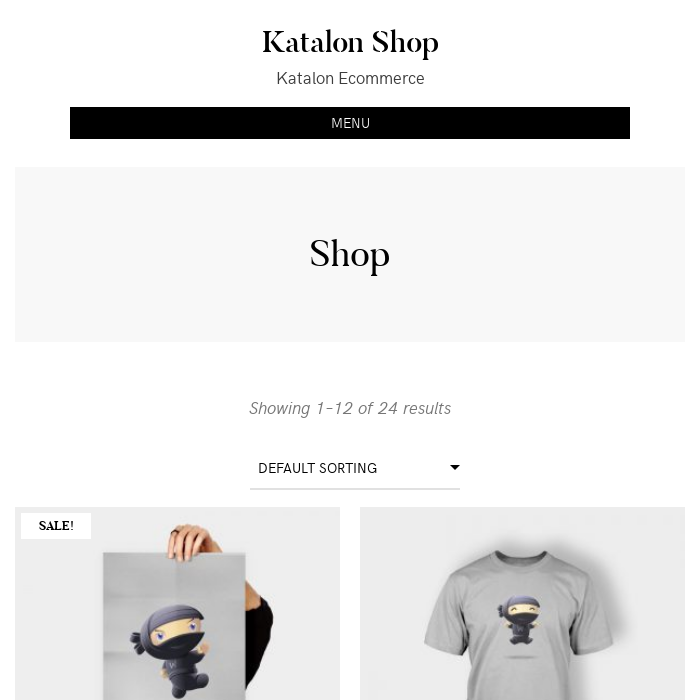

Checked menu toggle visibility at 700x700 window size: True
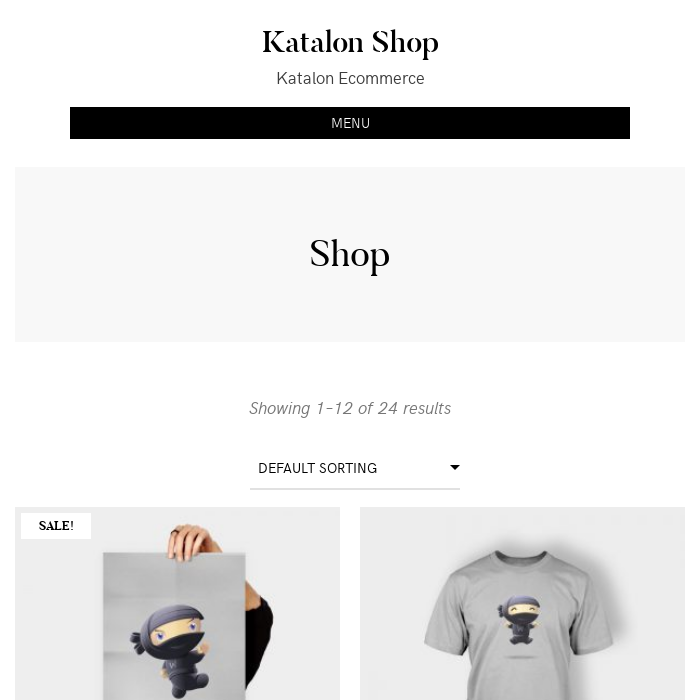

Verified menu toggle visibility responds to window size changes
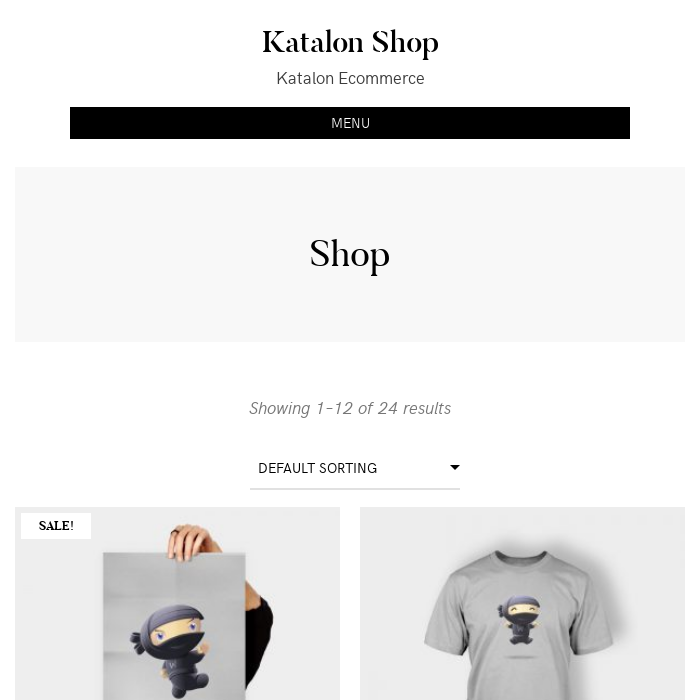

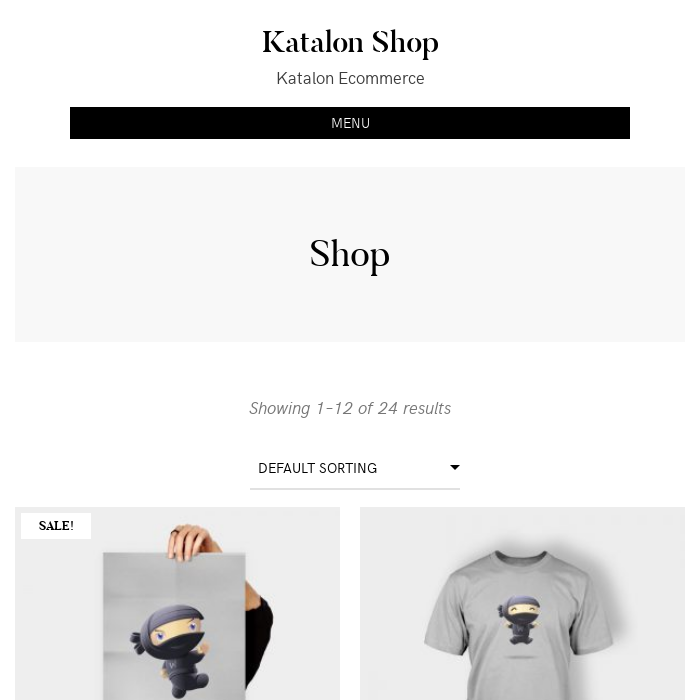